Tests registration form validation with short password, expecting an error message

Starting URL: https://www.sharelane.com/cgi-bin/register.py?page=1&zip_code=12345

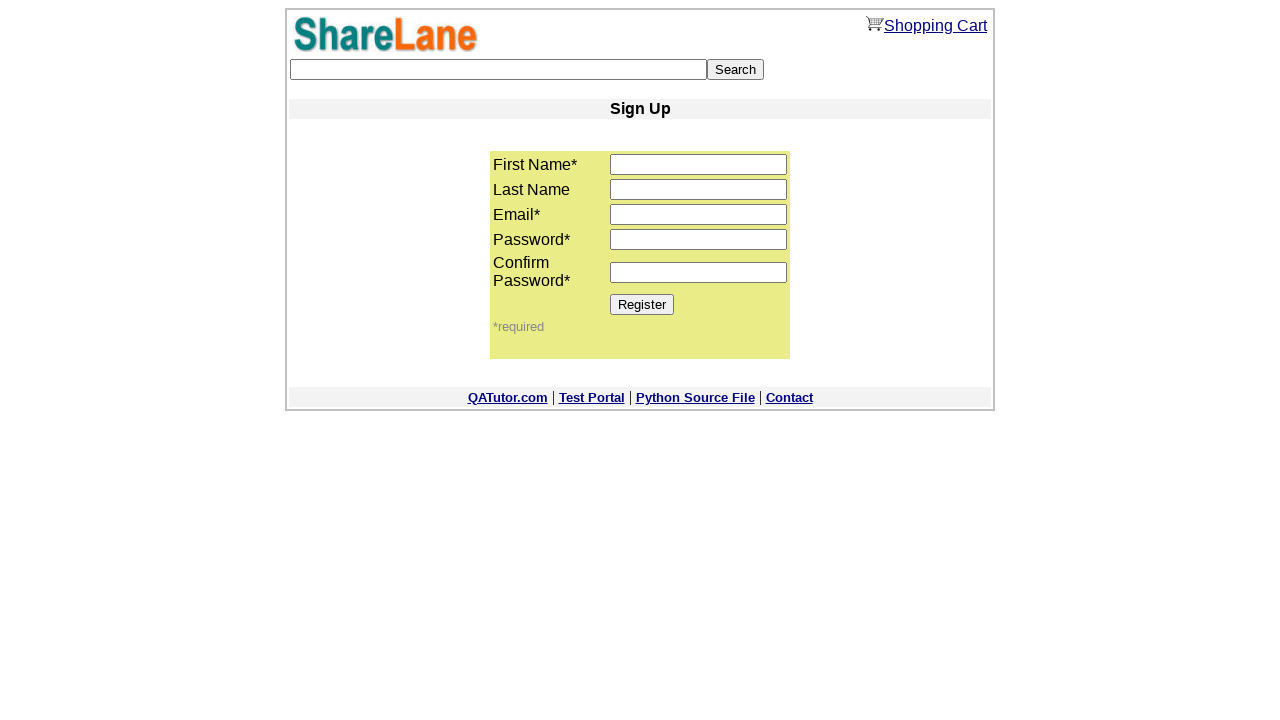

Filled first name field with 'Name' on input[name='first_name']
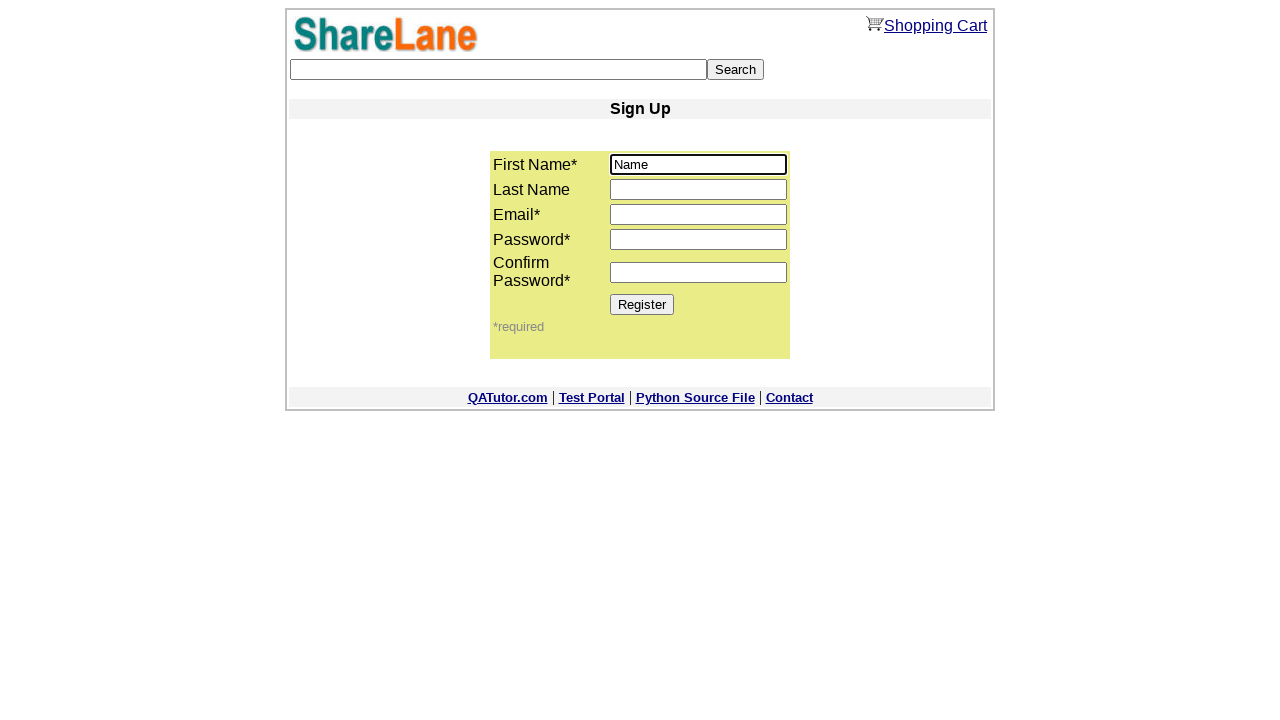

Filled last name field with 'Last' on input[name='last_name']
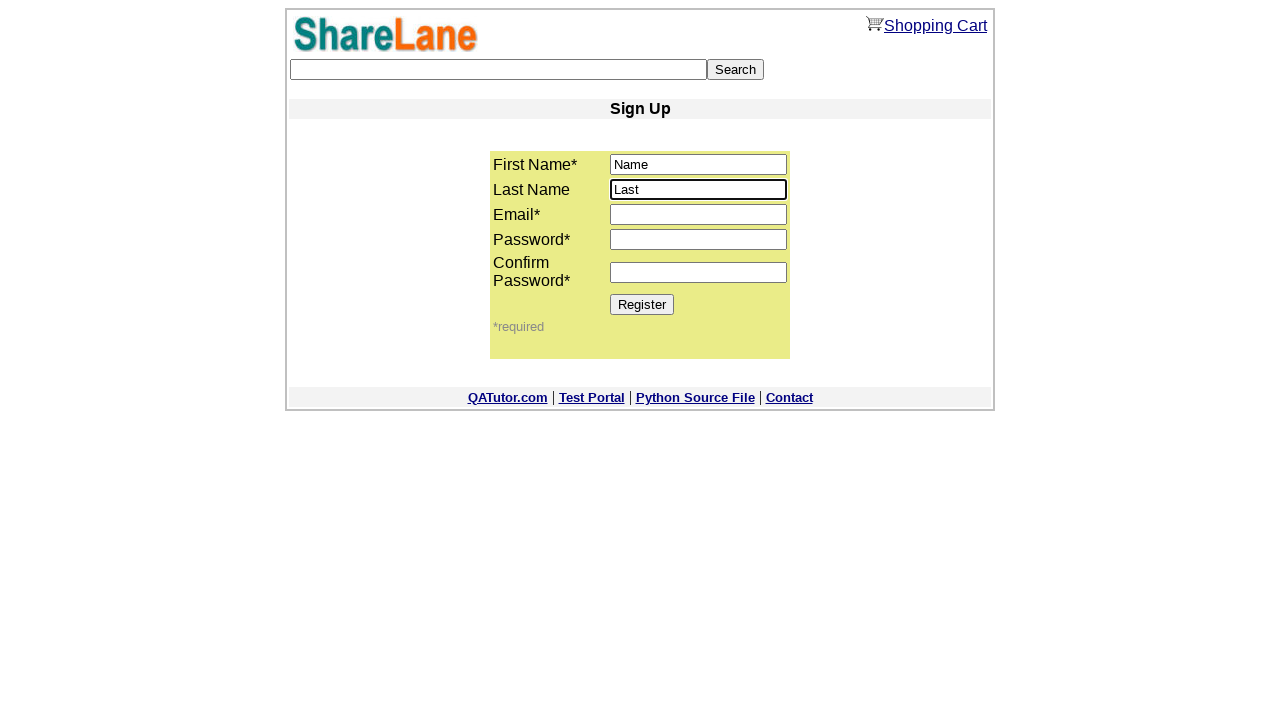

Filled email field with 'test@test.test' on input[name='email']
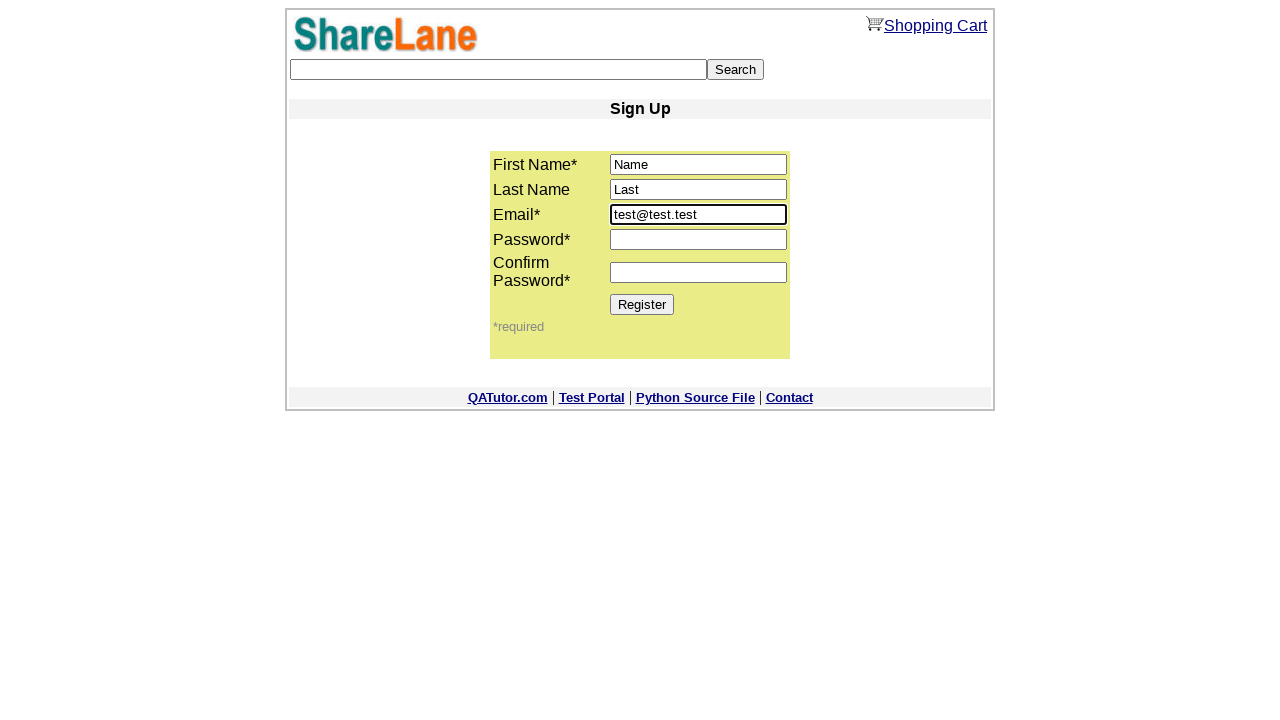

Filled password field with short password '123' on input[name='password1']
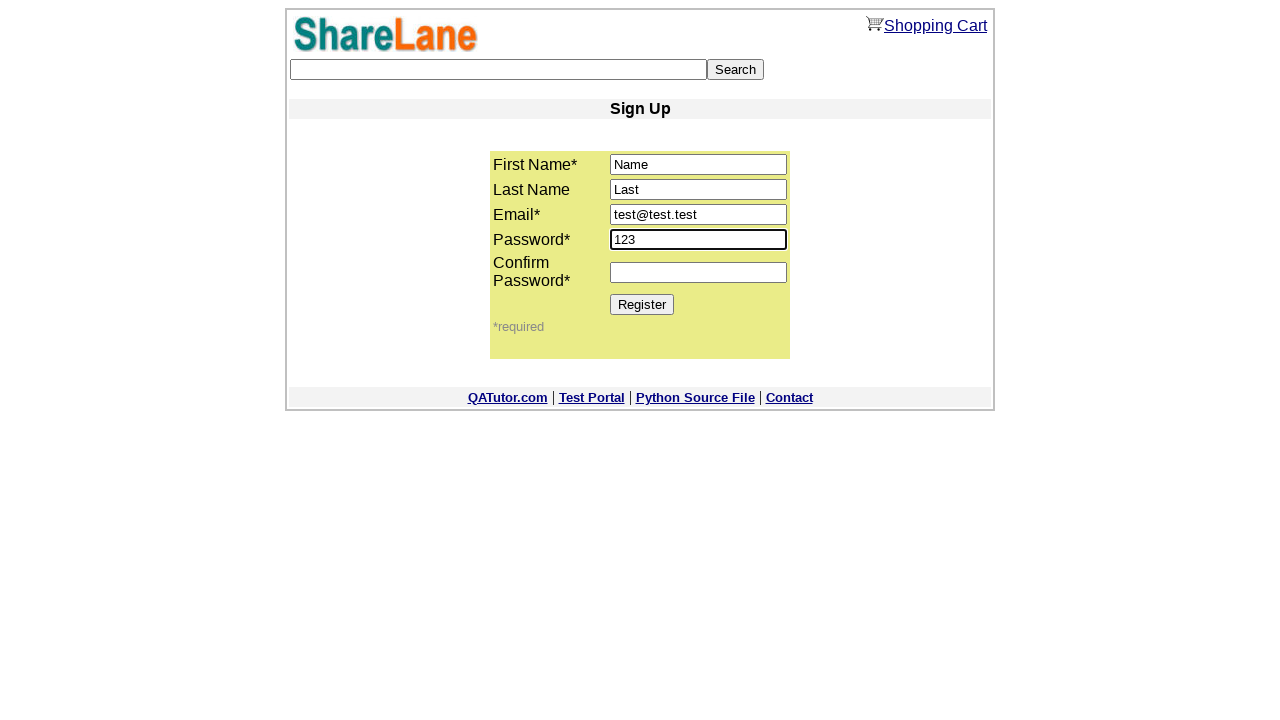

Filled confirm password field with '123' on input[name='password2']
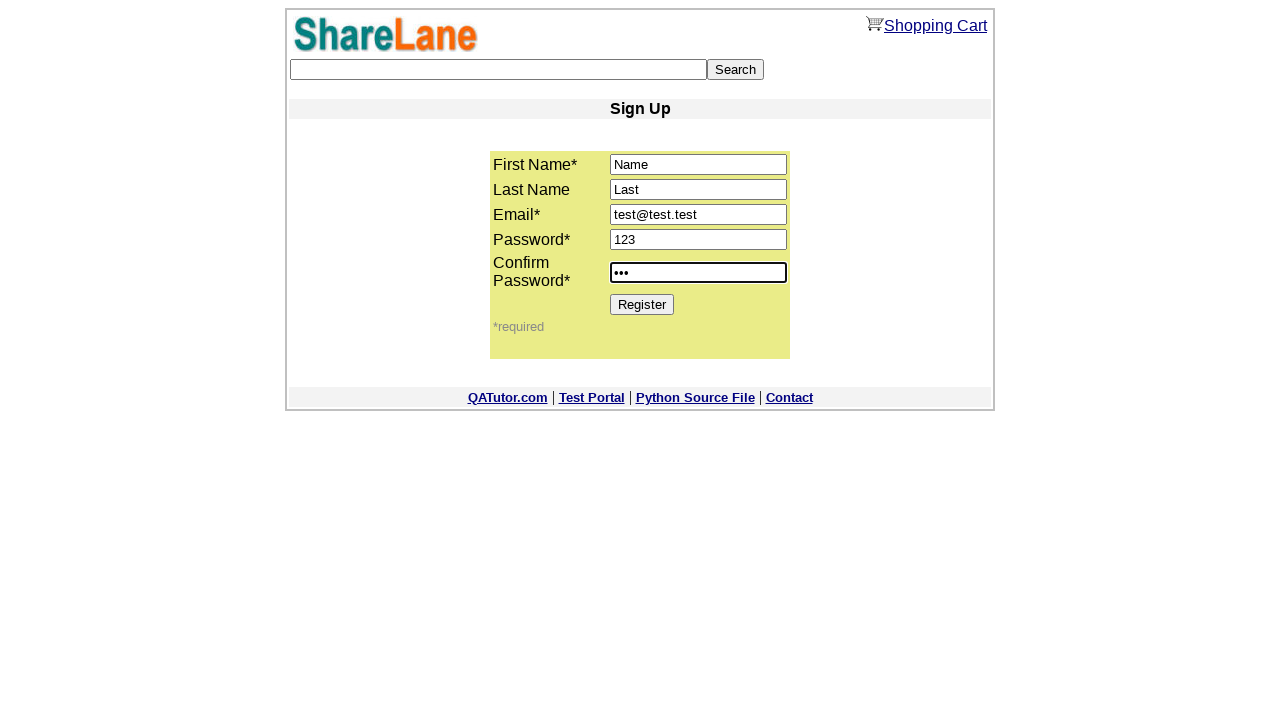

Clicked Register button to submit form at (642, 304) on input[value='Register']
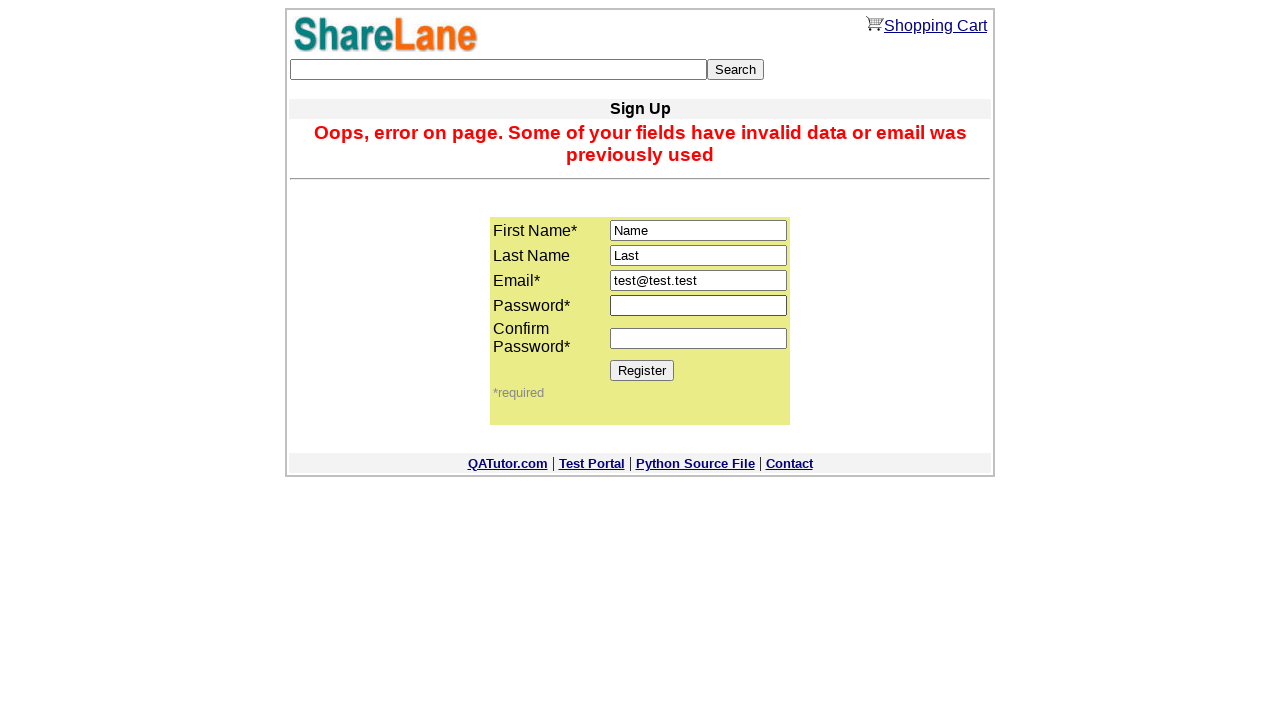

Error message appeared validating short password rejection
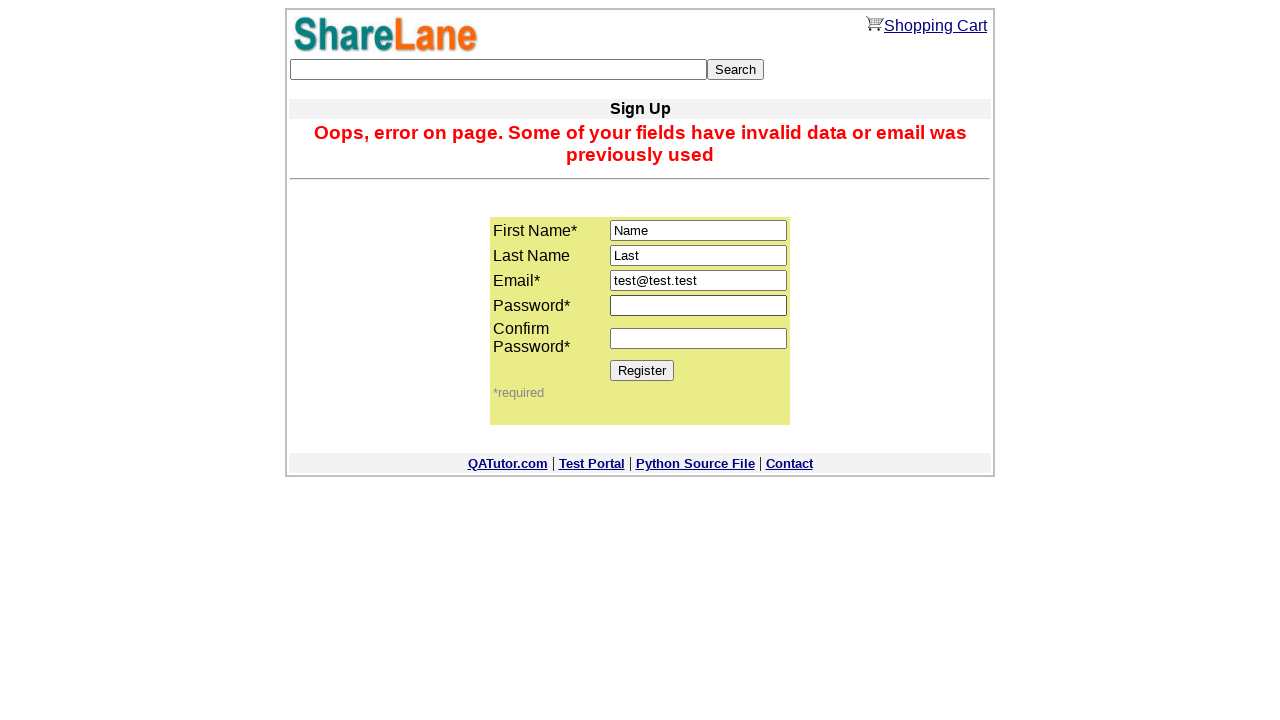

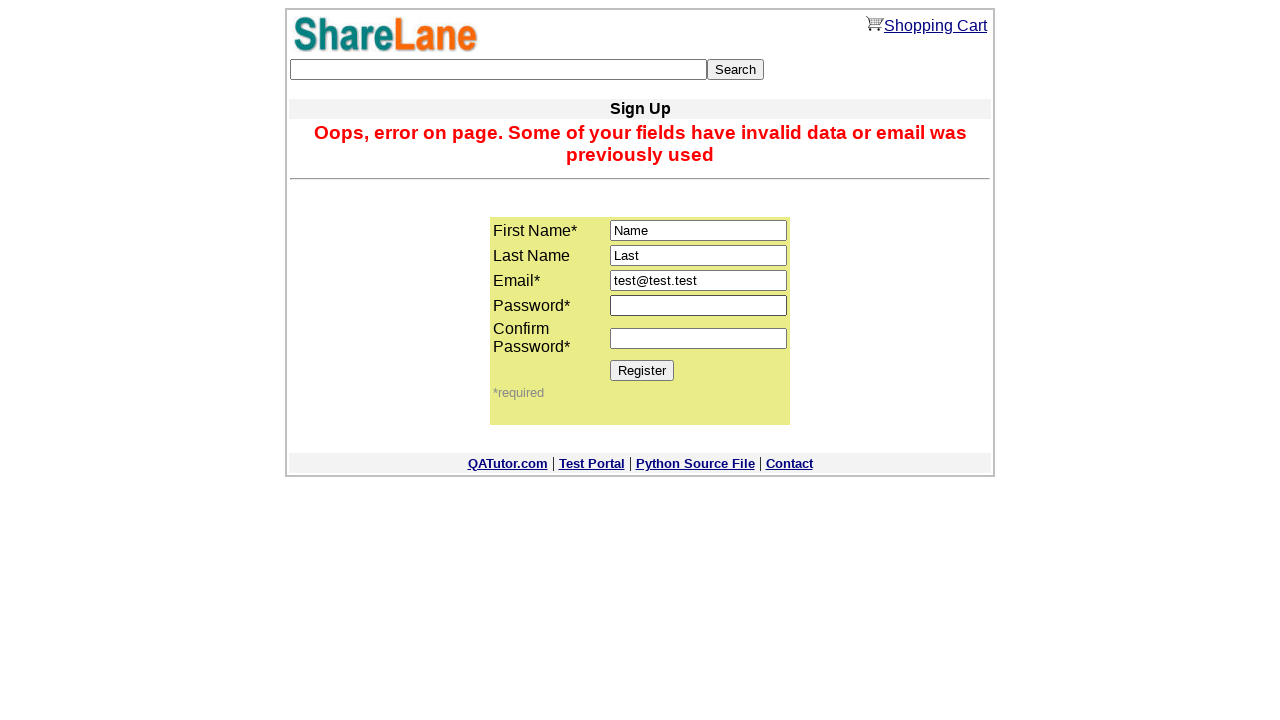